Performs a drag and drop action from a draggable element to a droppable target element

Starting URL: https://crossbrowsertesting.github.io/drag-and-drop

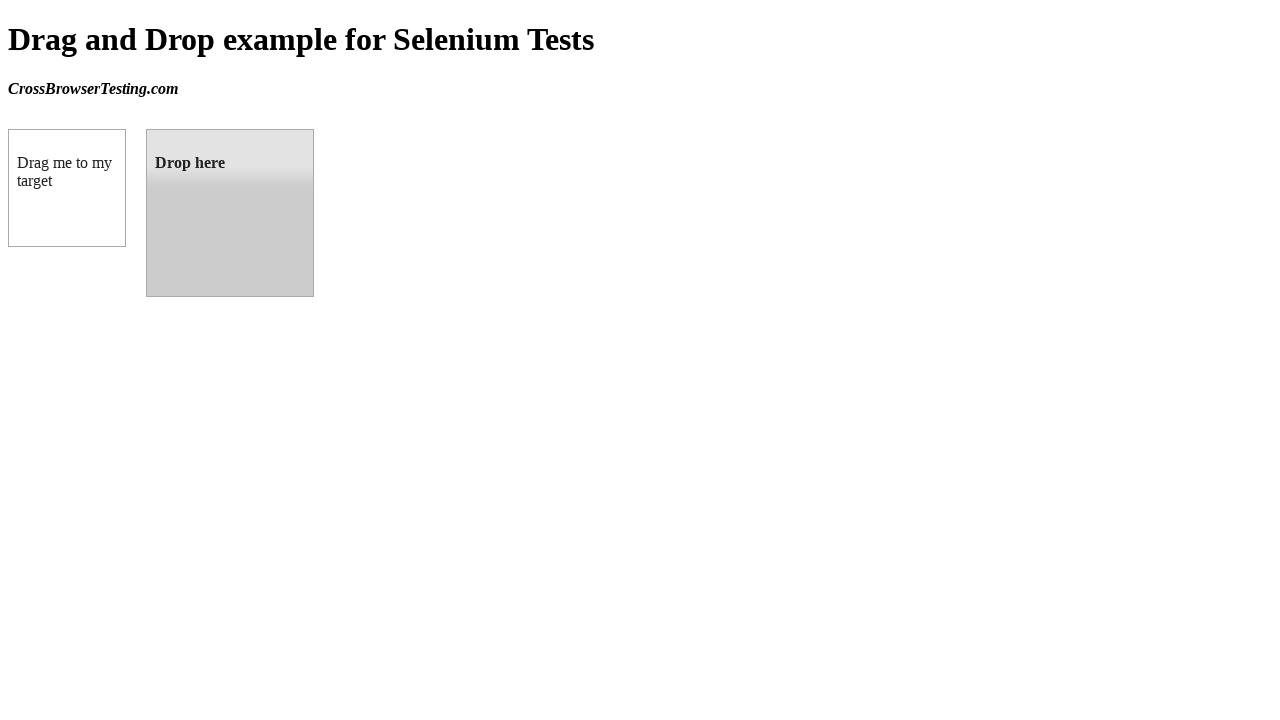

Navigated to drag and drop test page
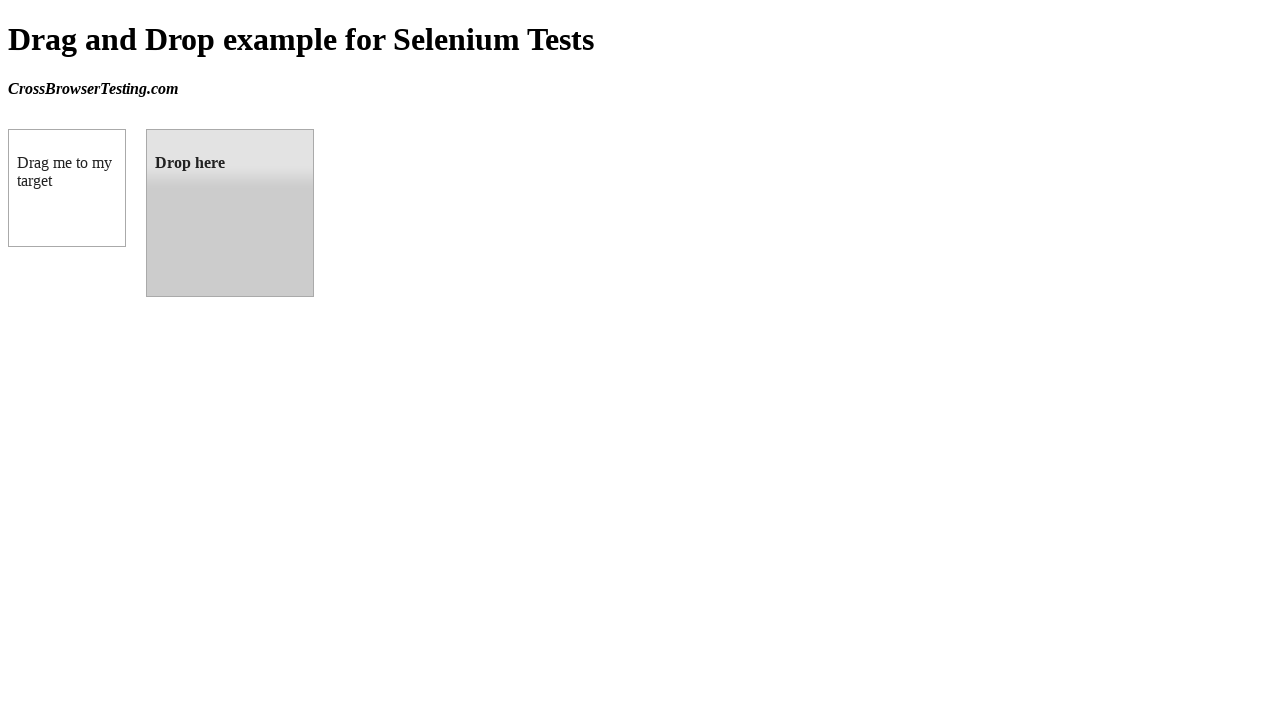

Located draggable element
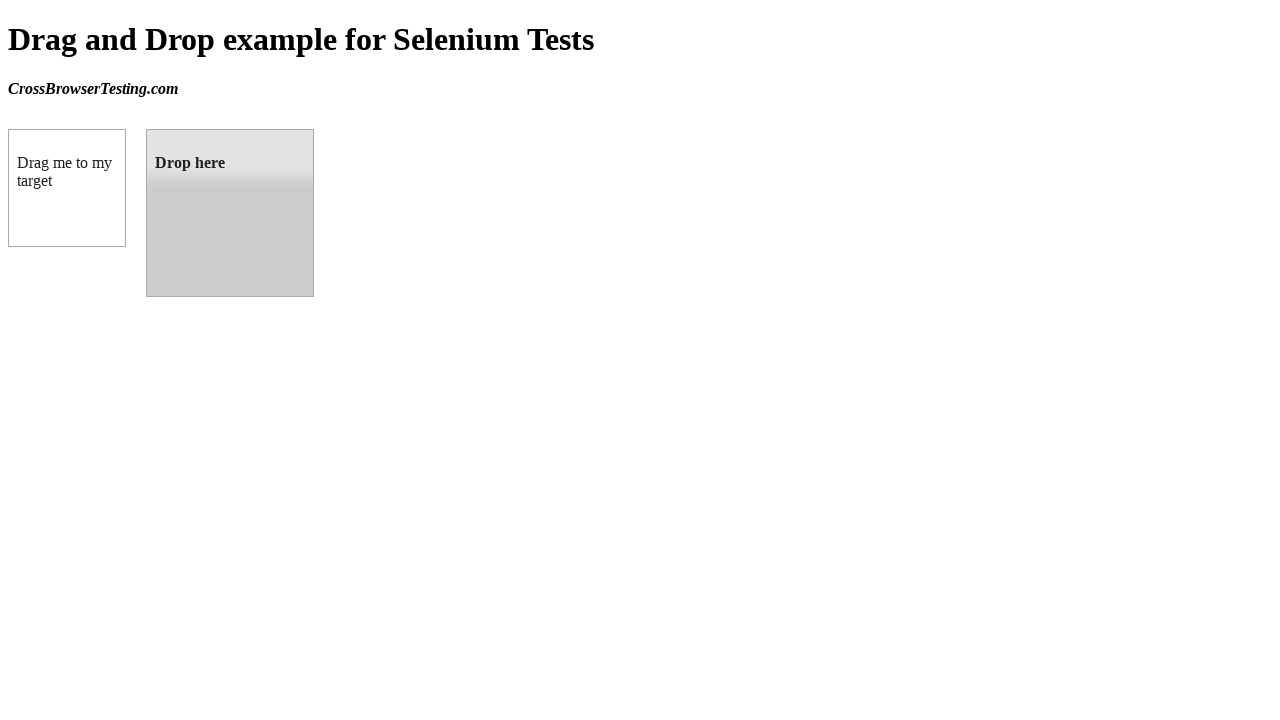

Located droppable target element
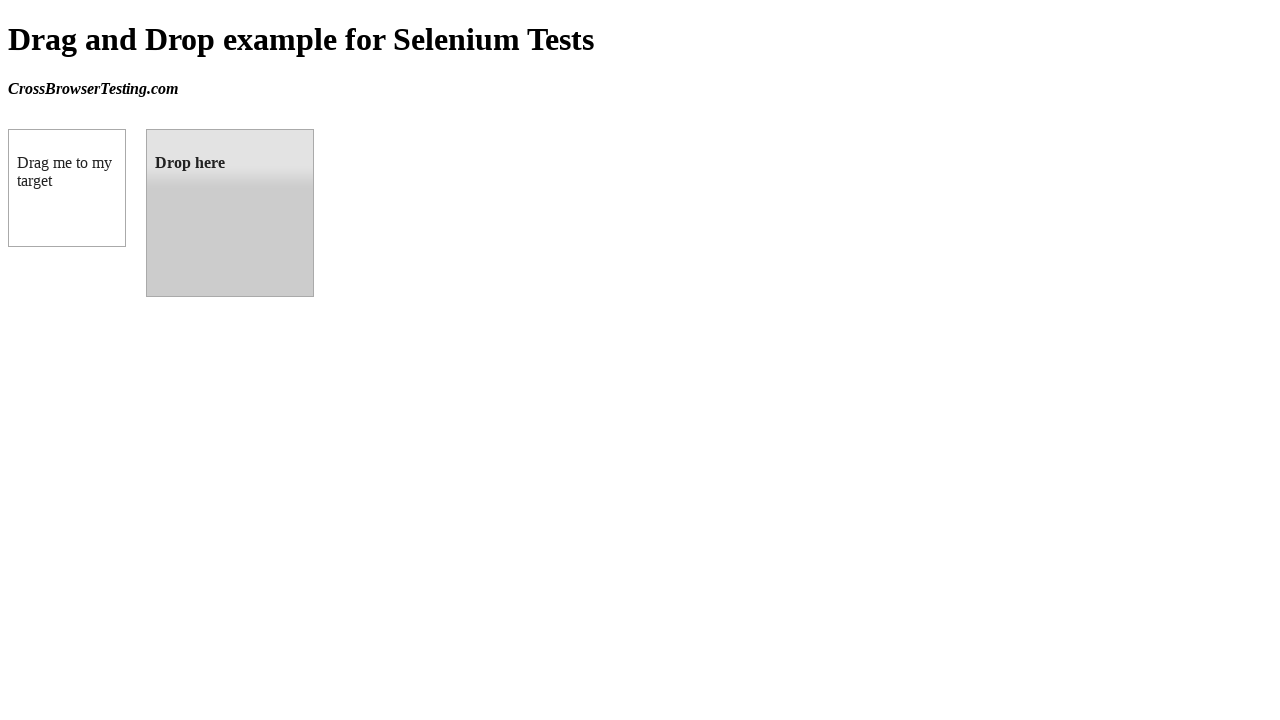

Performed drag and drop action from draggable element to droppable target at (230, 213)
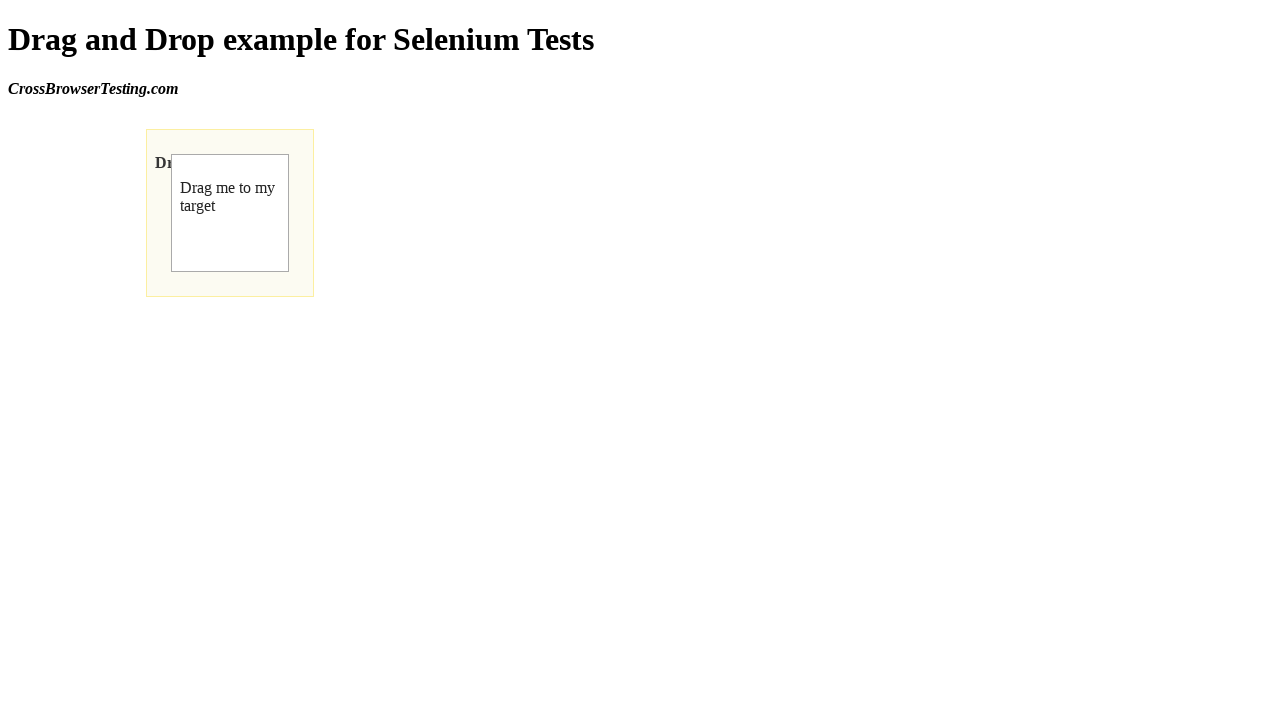

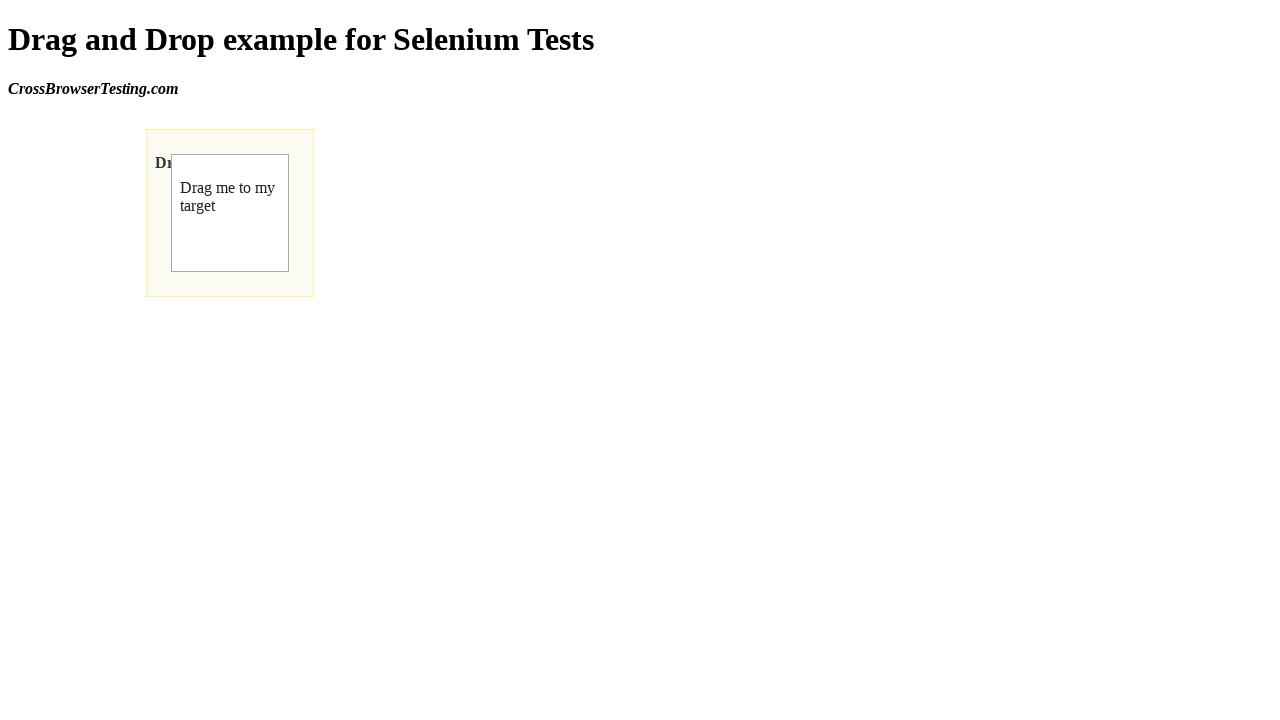